Tests the search functionality with an empty keyword to verify behavior when no search term is provided.

Starting URL: https://www.ss.lv/lv/search/

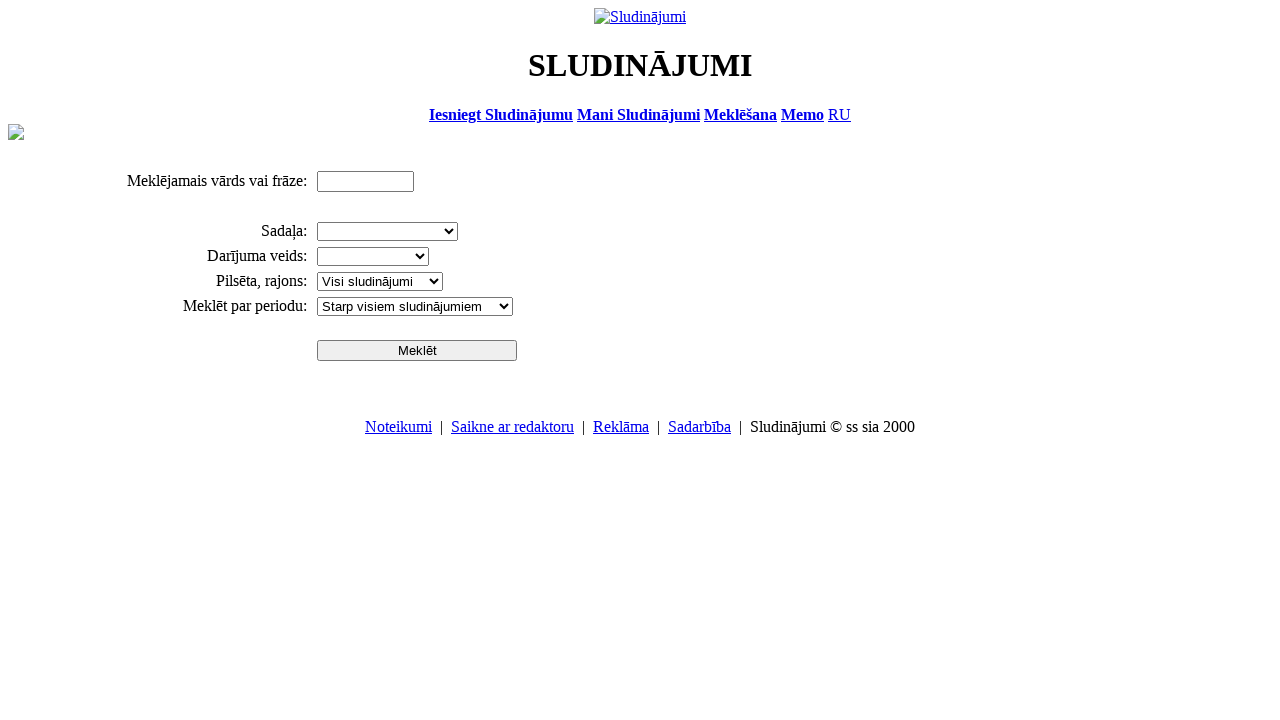

Clicked search button without entering any keyword at (417, 350) on input[name='btn']
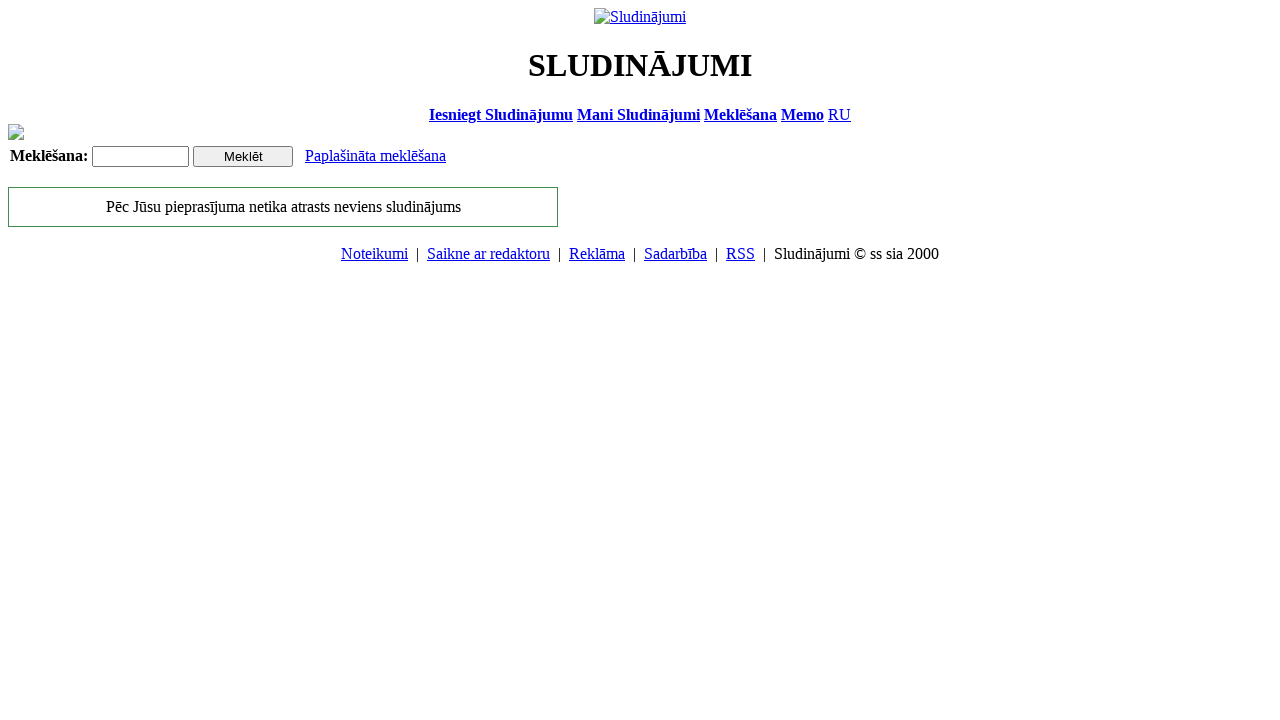

Waited 2 seconds for search response
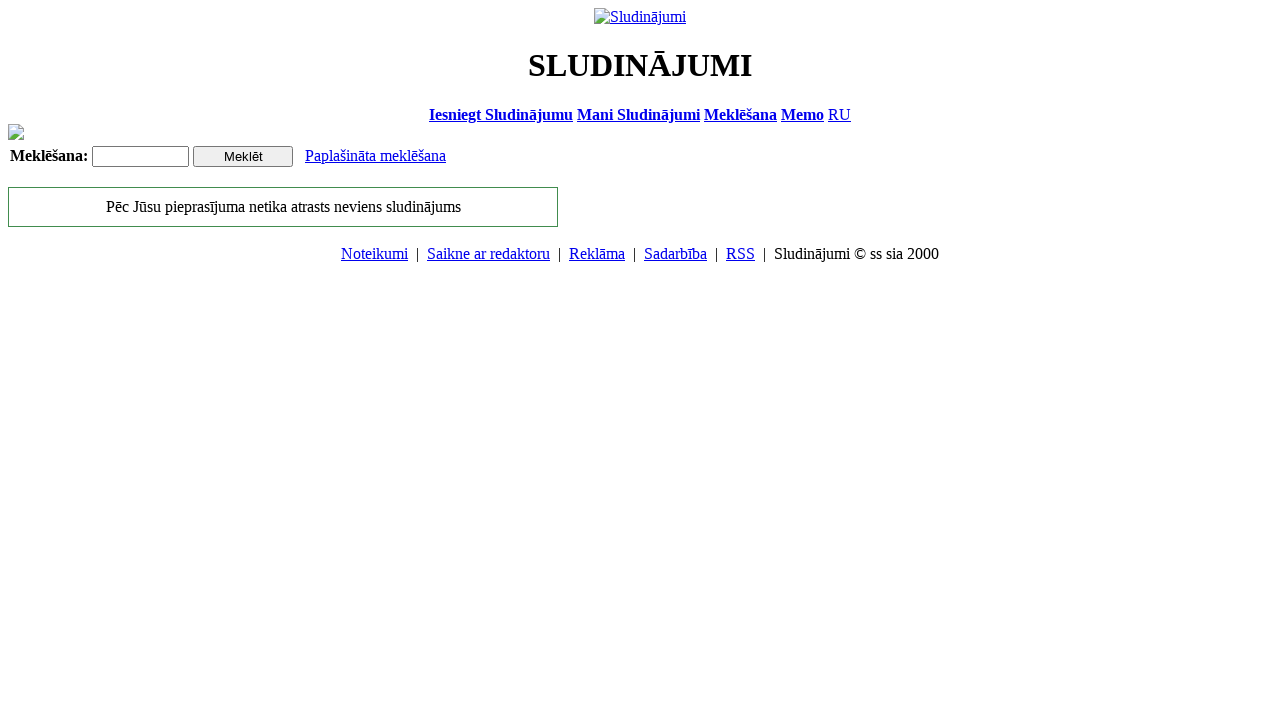

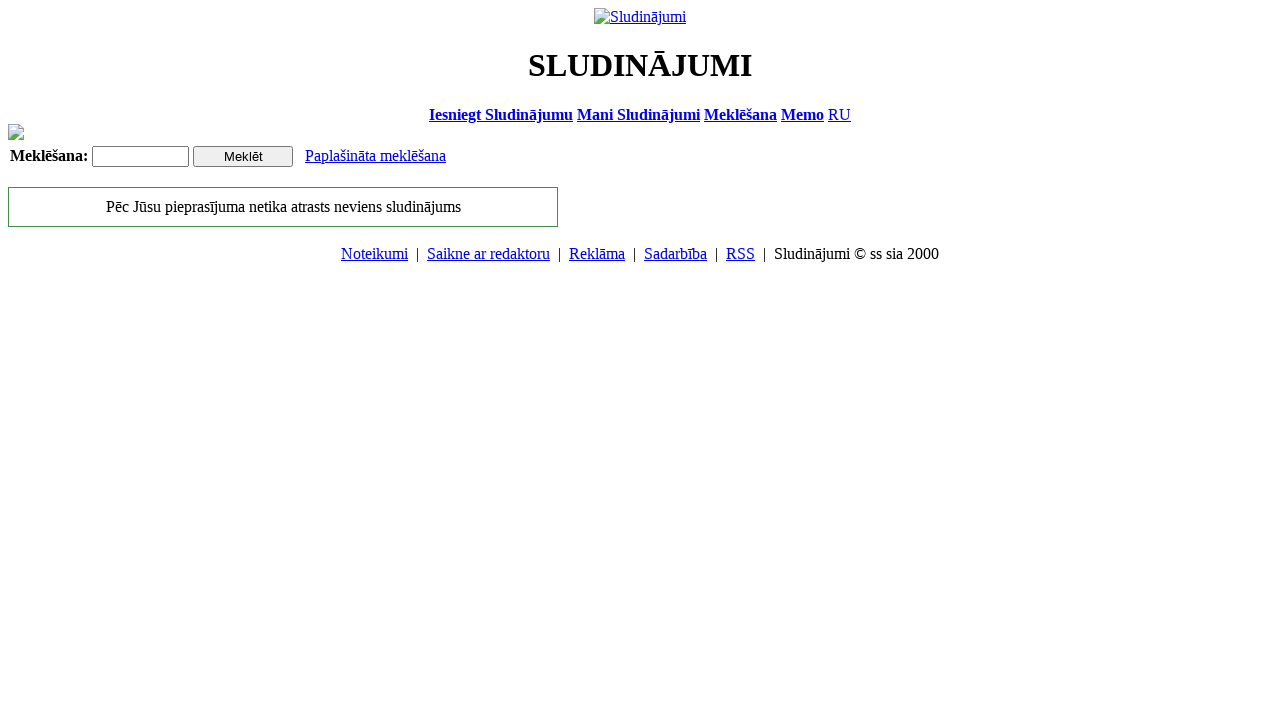